Navigates to a page, finds and clicks a link with a calculated number text, then fills out a registration form with personal details and submits it

Starting URL: http://suninjuly.github.io/find_link_text

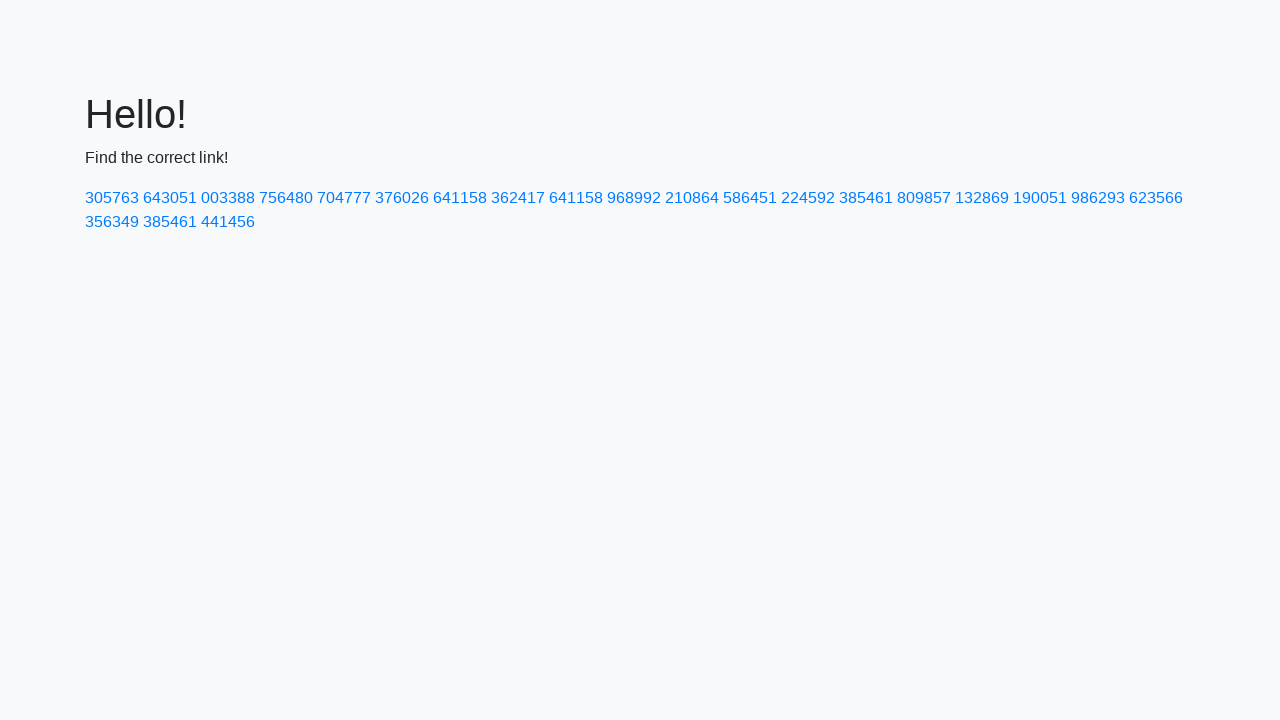

Calculated link text number: 224592
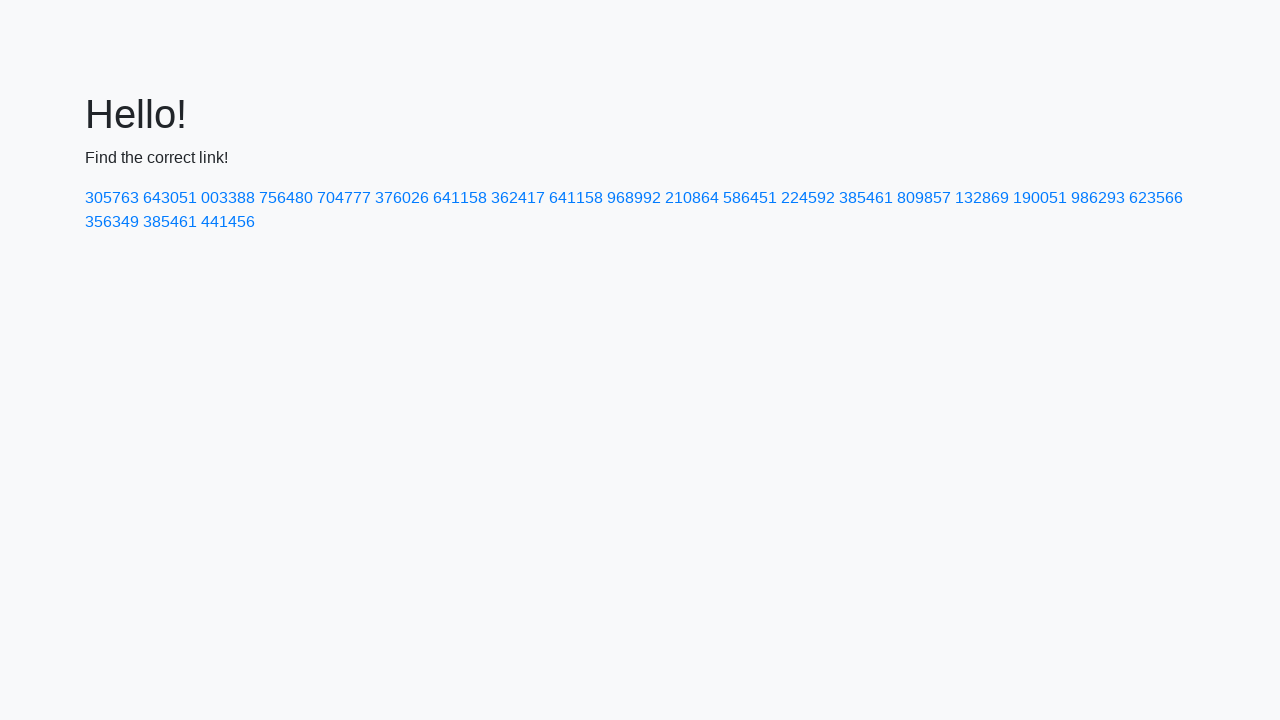

Clicked link with text '224592' at (808, 198) on a:text('224592')
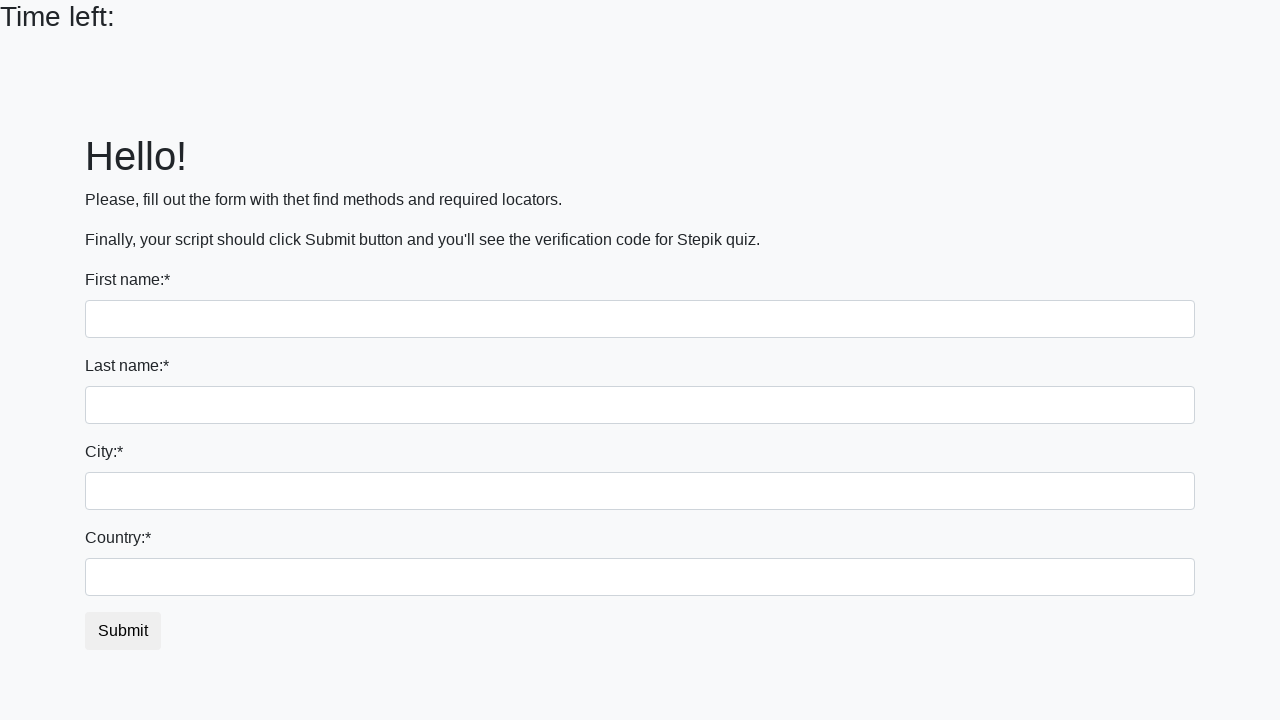

Filled first name field with 'Ivan' on input[name='first_name']
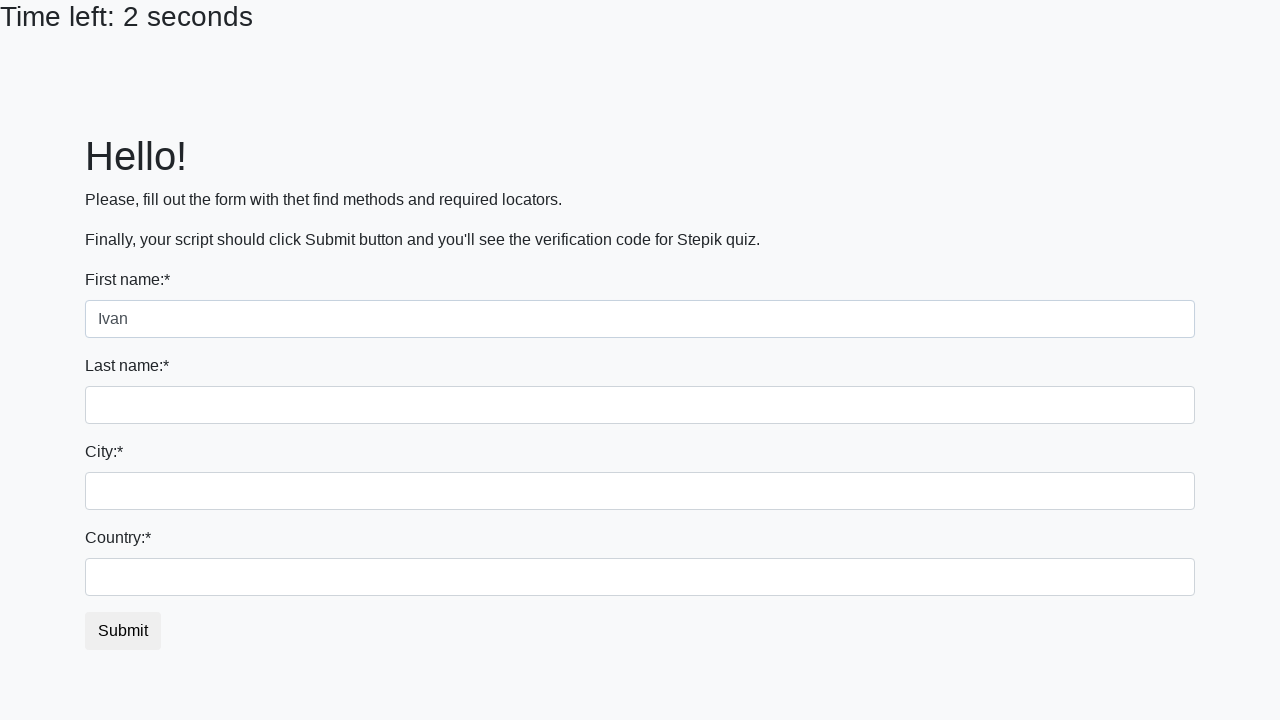

Filled last name field with 'Petrov' on input[name='last_name']
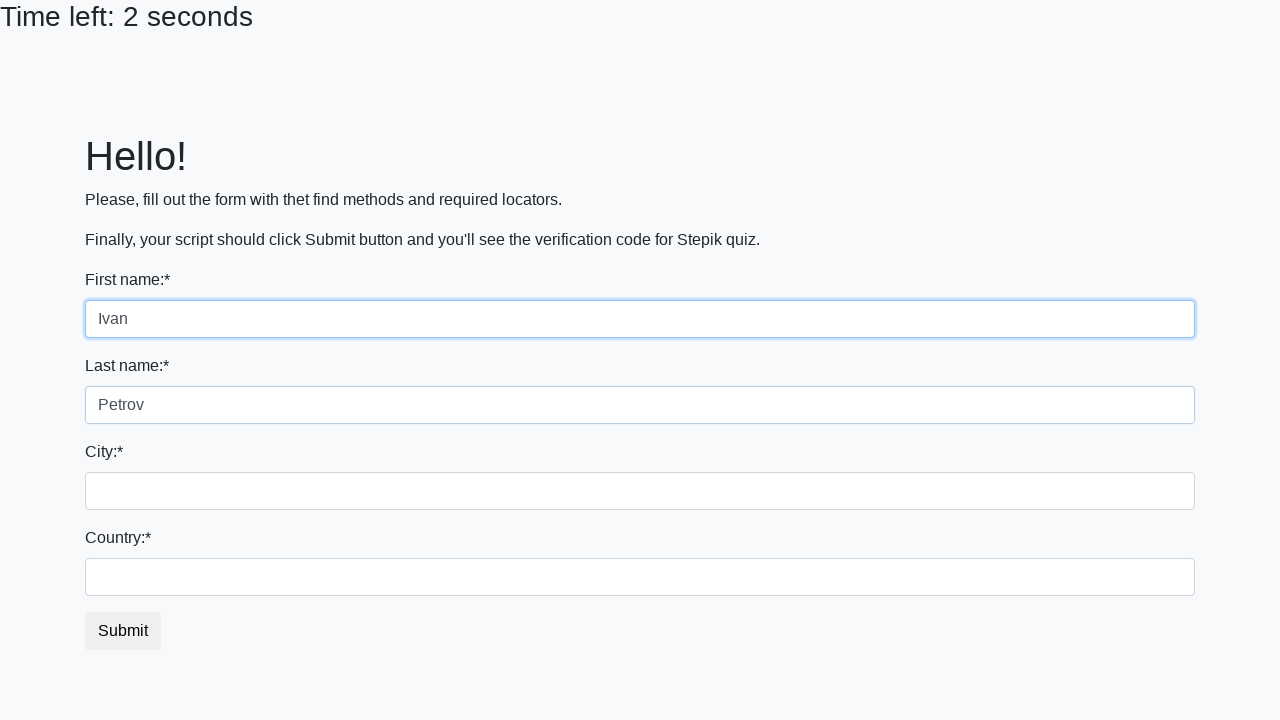

Filled city field with 'Smolensk' on .form-control.city
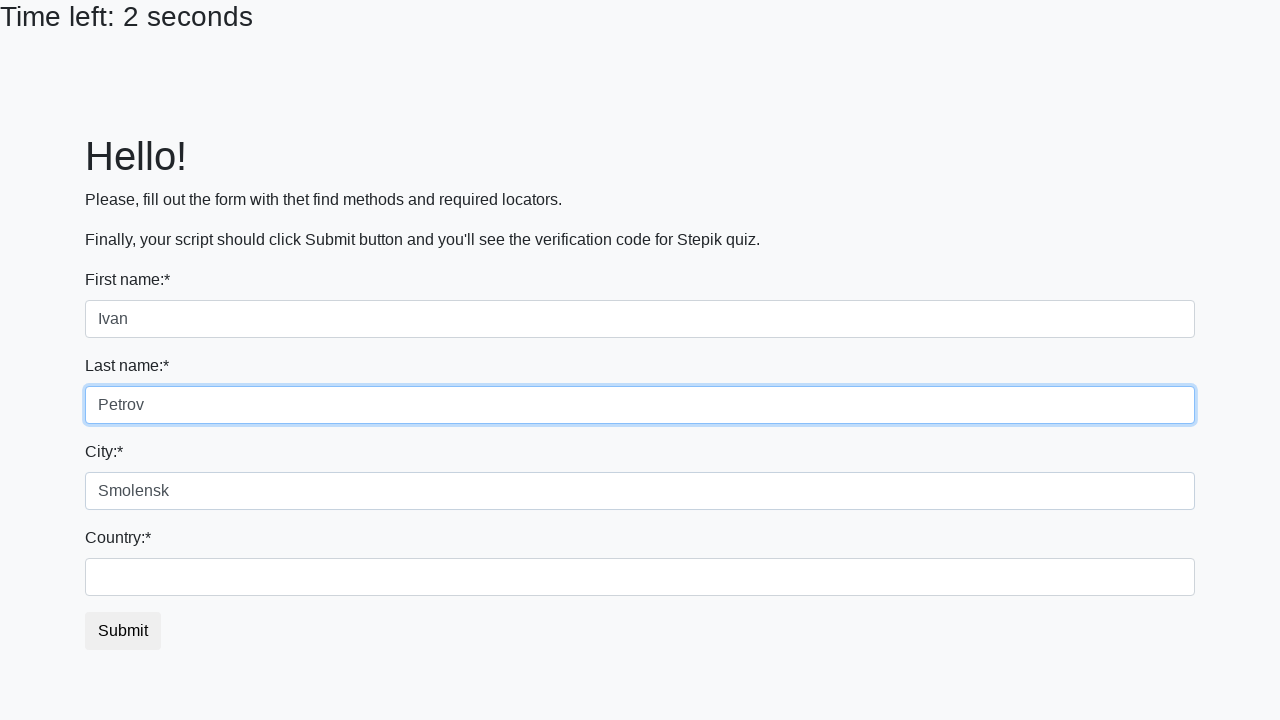

Filled country field with 'Russia' on #country
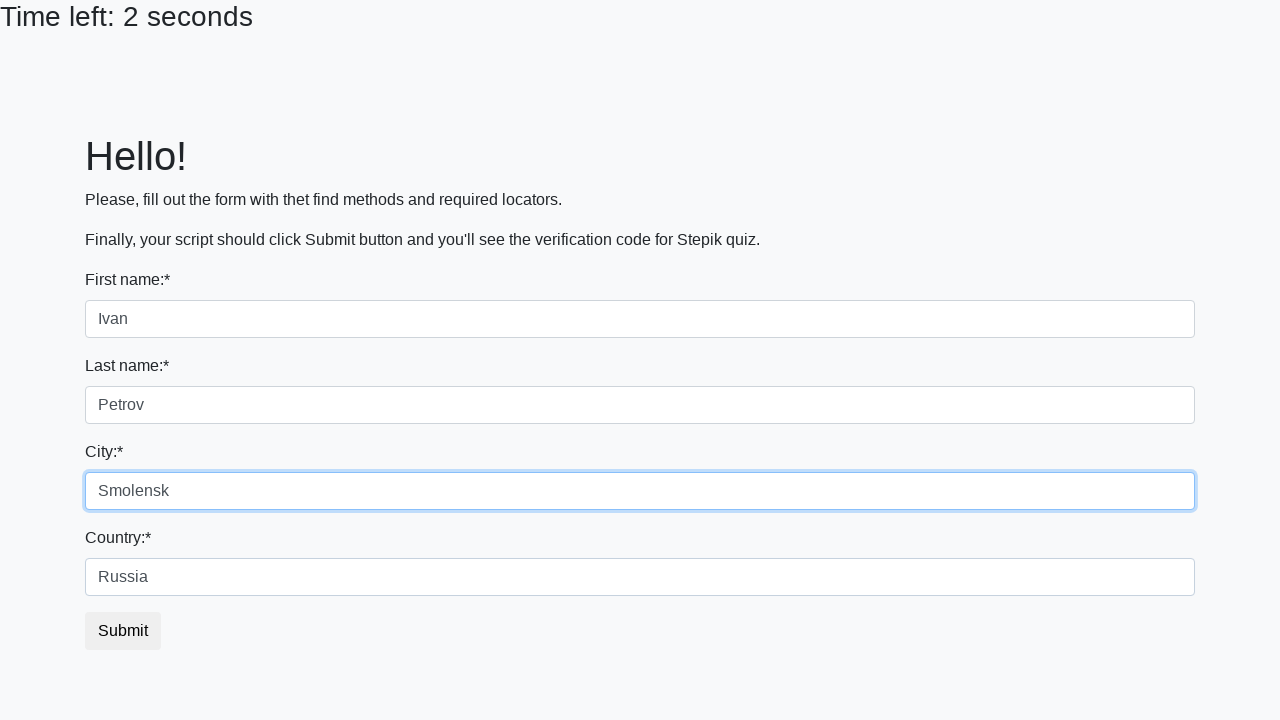

Submitted the registration form at (123, 631) on .btn.btn-default
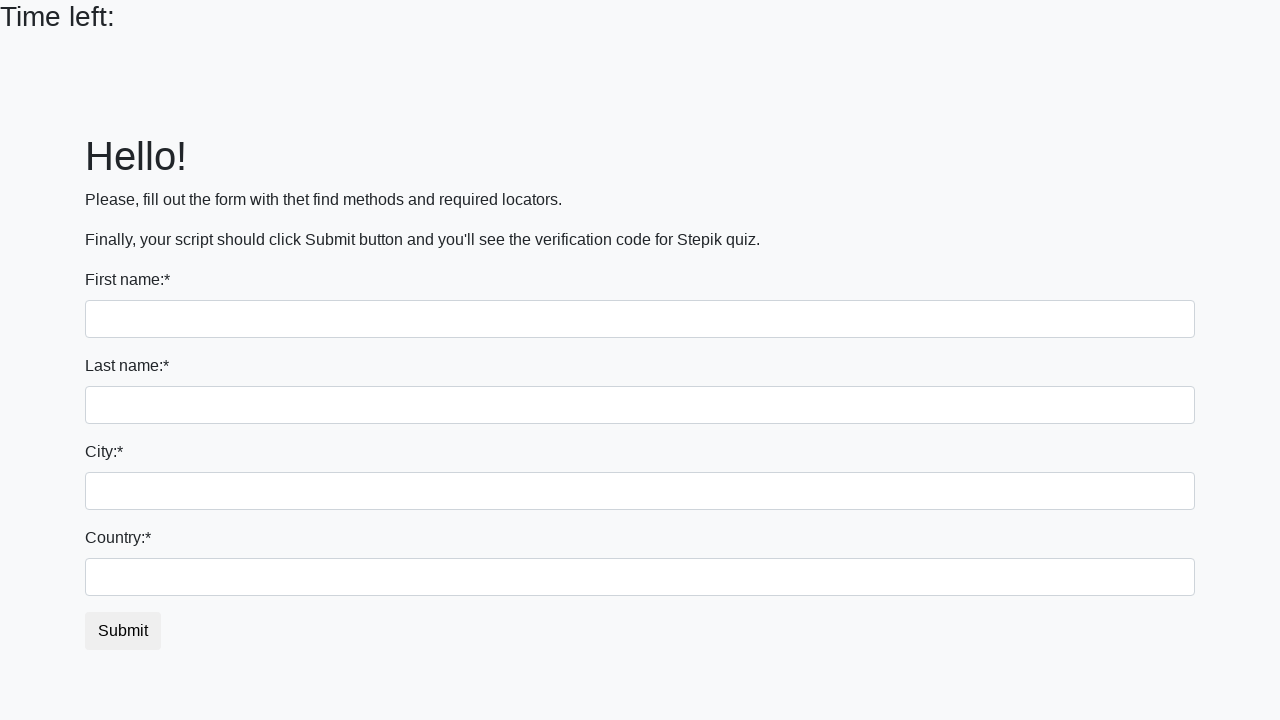

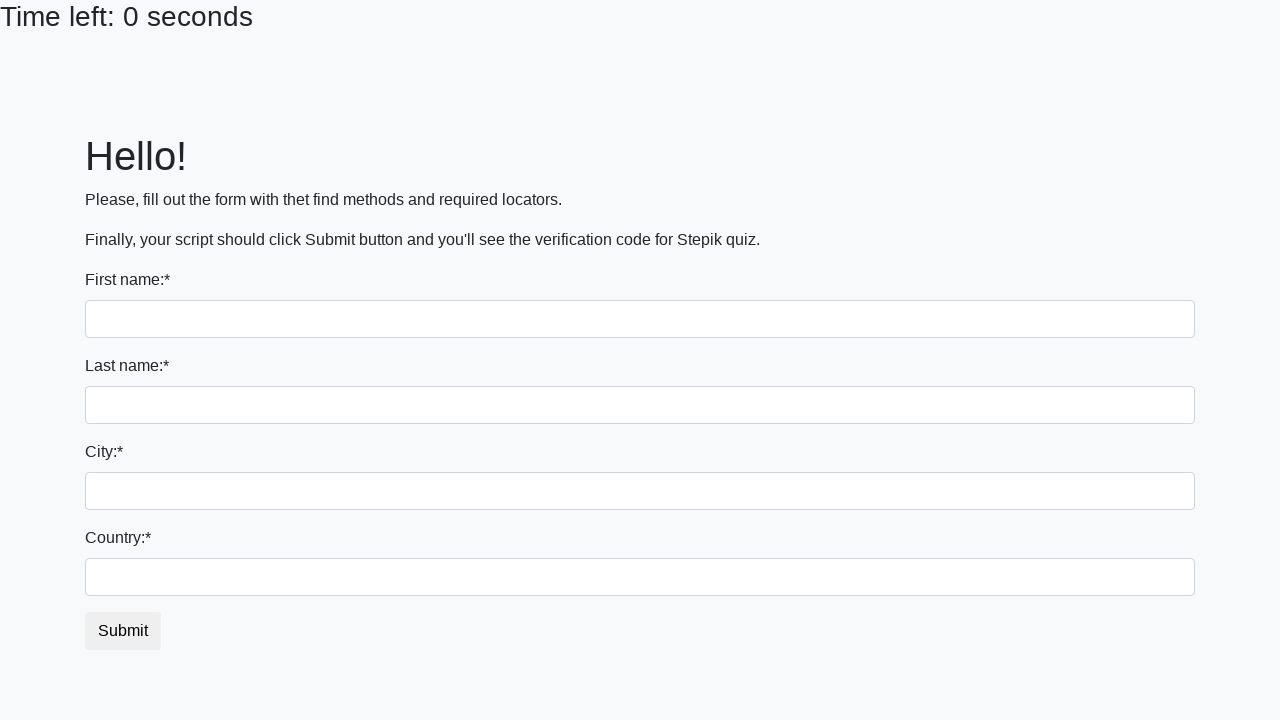